Tests that clicking Clear completed removes completed items from the list

Starting URL: https://demo.playwright.dev/todomvc

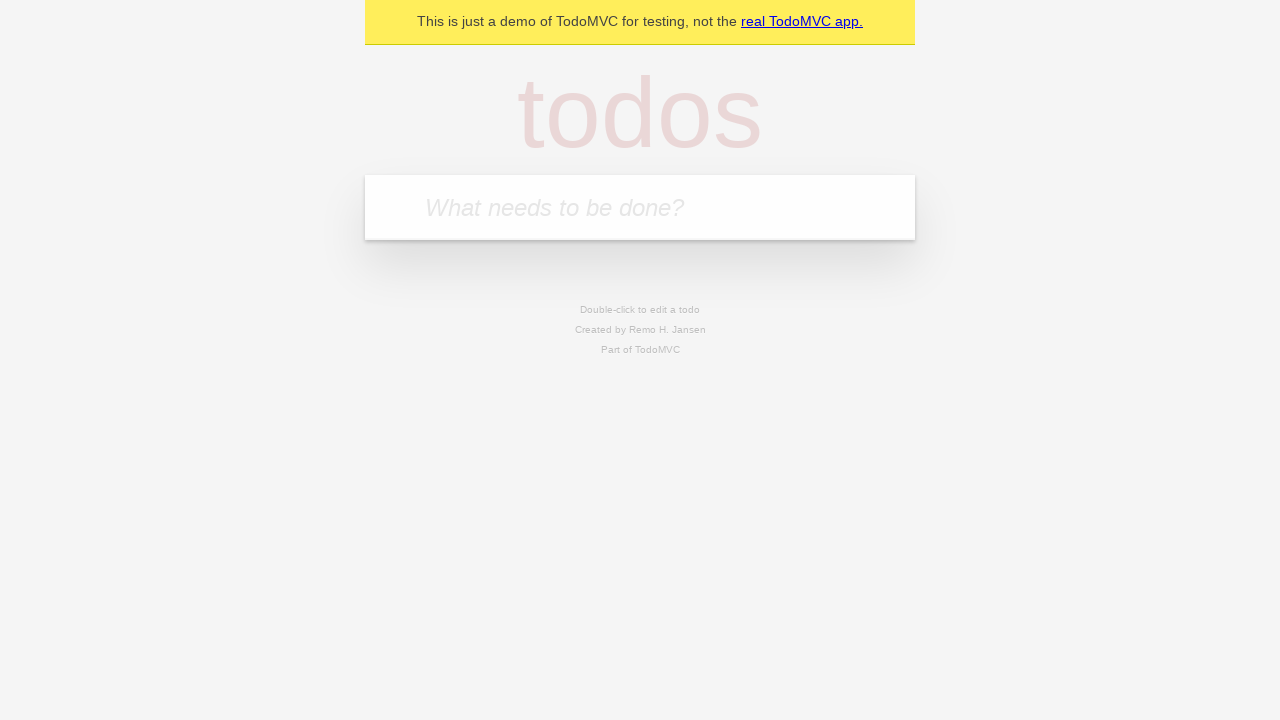

Filled todo input with 'buy some cheese' on internal:attr=[placeholder="What needs to be done?"i]
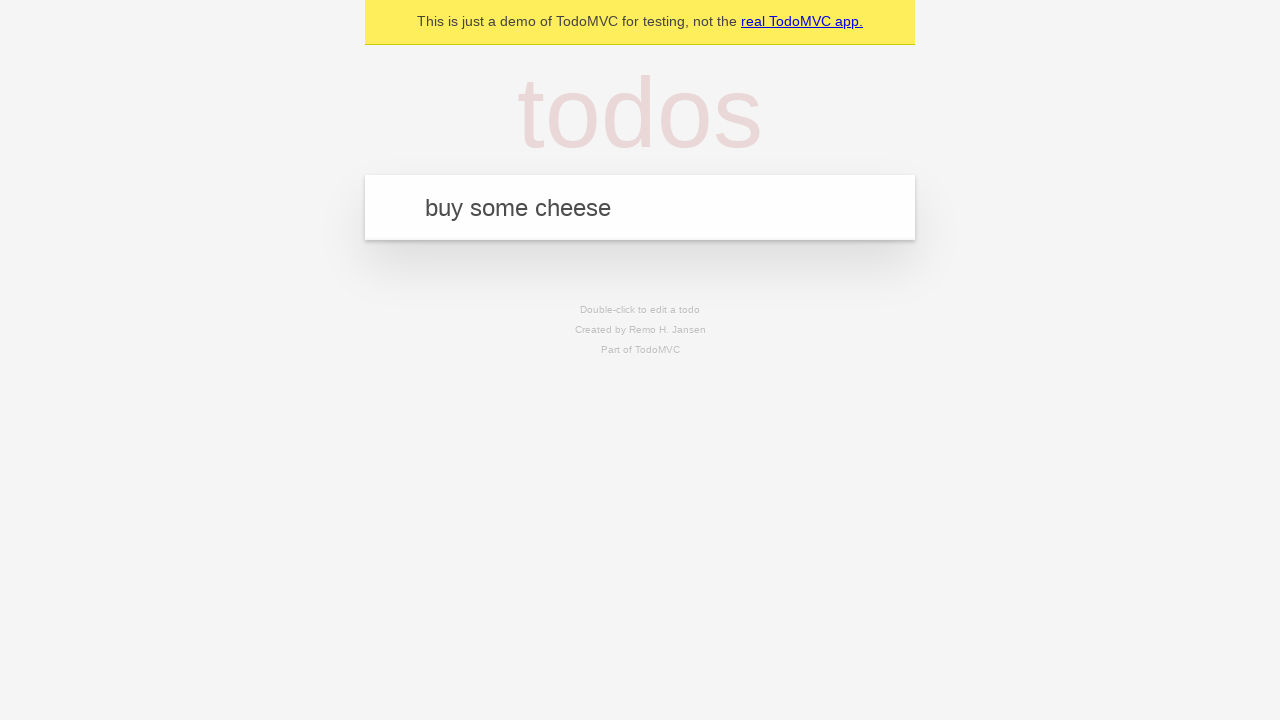

Pressed Enter to create first todo on internal:attr=[placeholder="What needs to be done?"i]
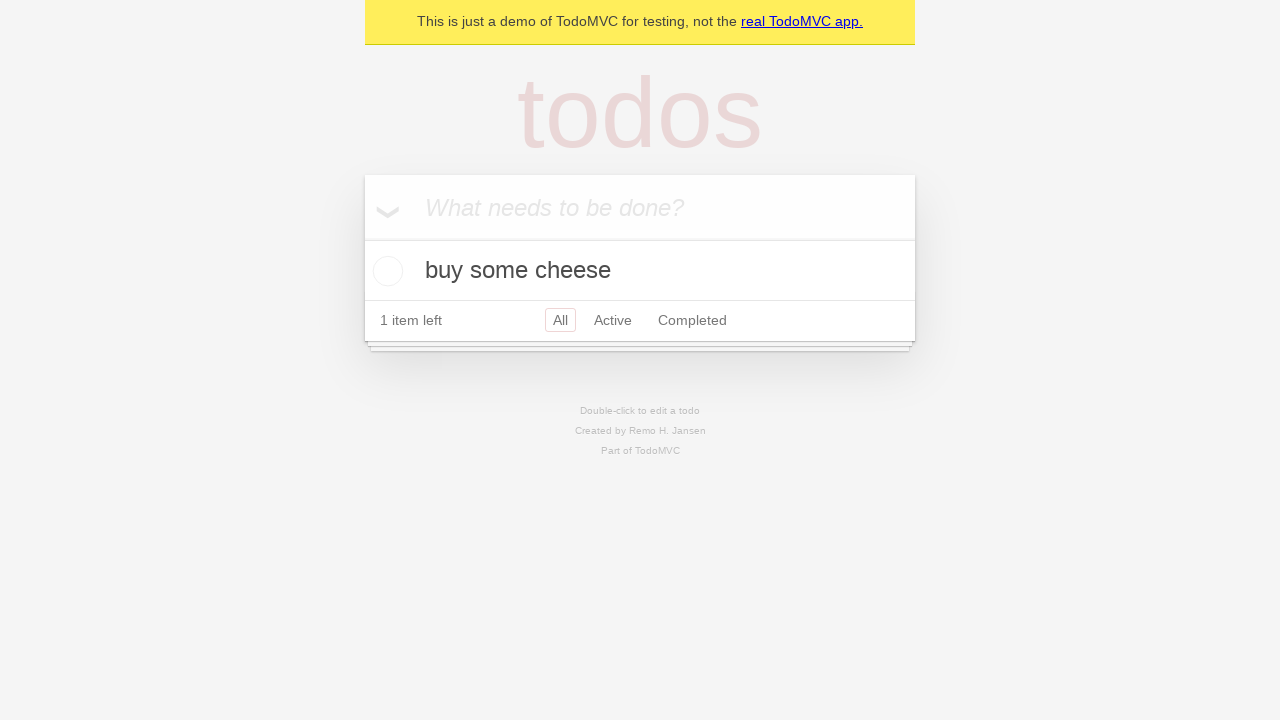

Filled todo input with 'feed the cat' on internal:attr=[placeholder="What needs to be done?"i]
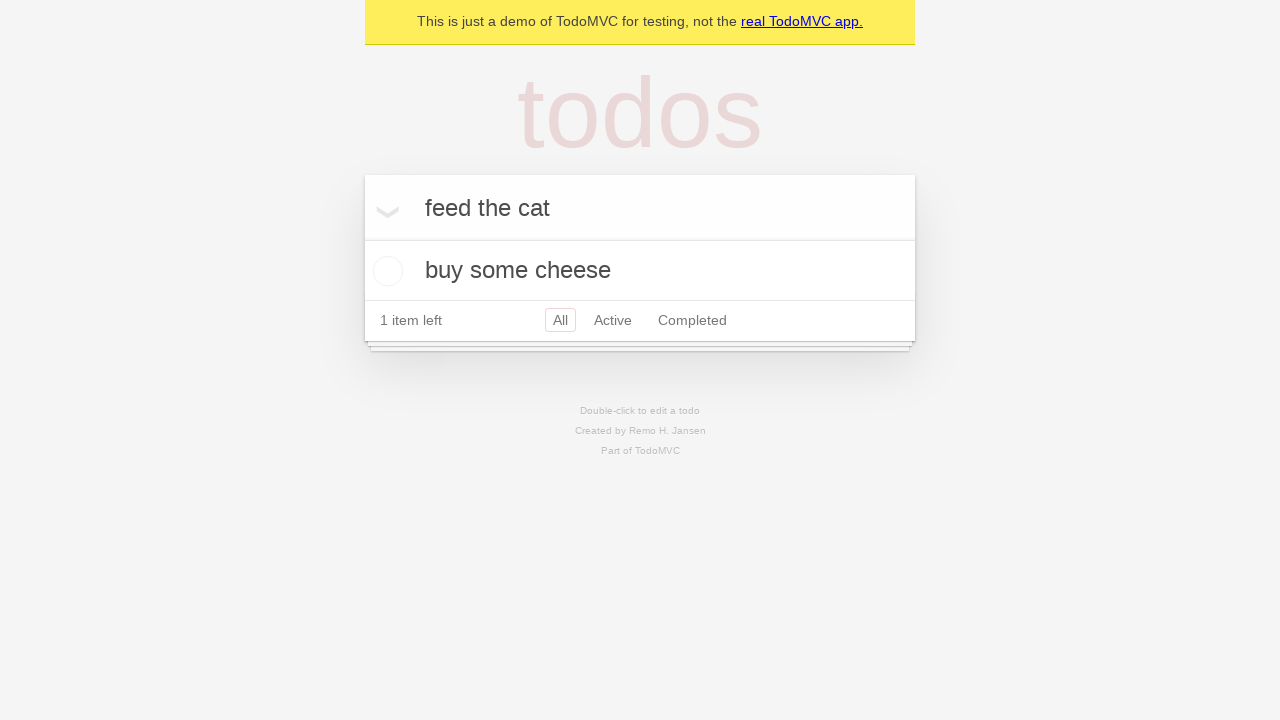

Pressed Enter to create second todo on internal:attr=[placeholder="What needs to be done?"i]
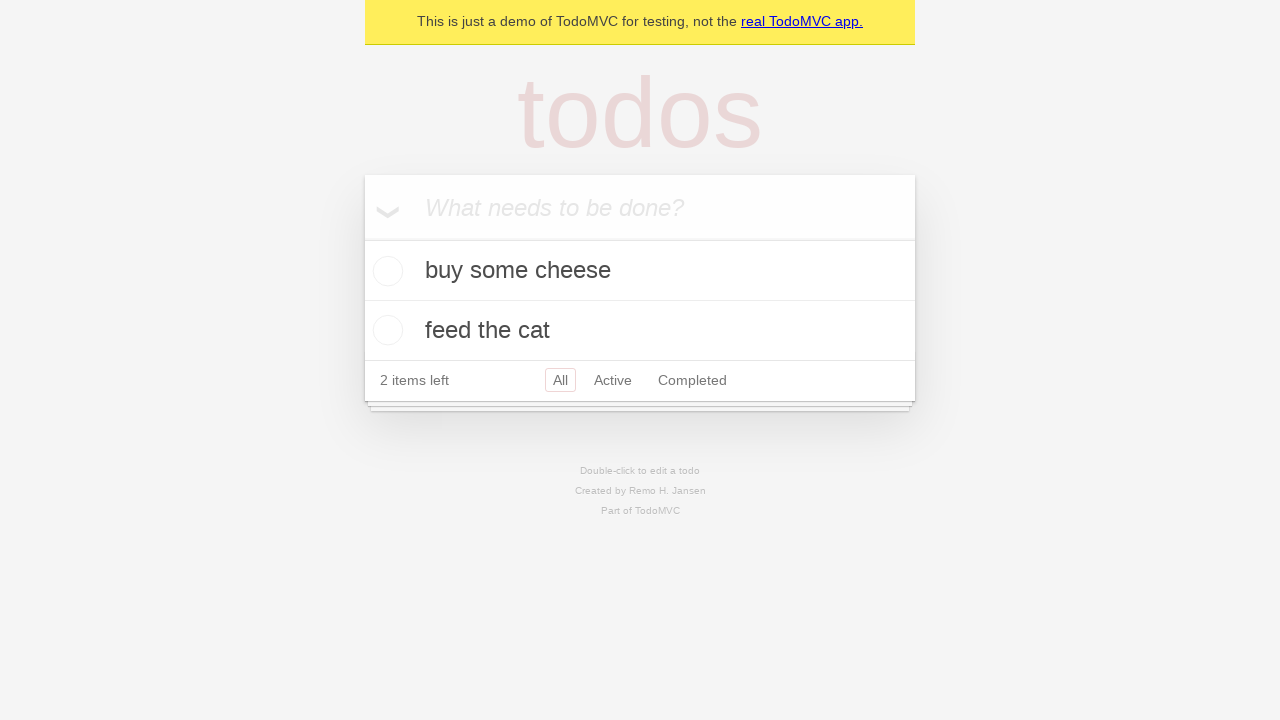

Filled todo input with 'book a doctors appointment' on internal:attr=[placeholder="What needs to be done?"i]
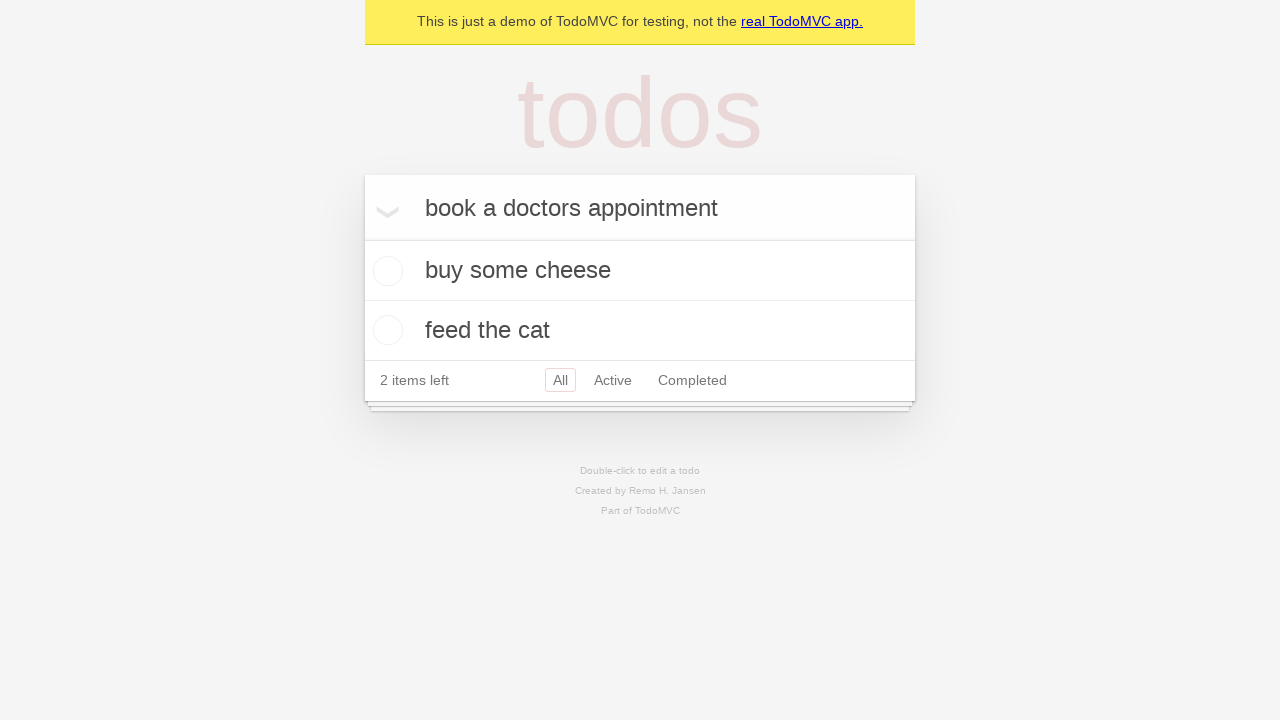

Pressed Enter to create third todo on internal:attr=[placeholder="What needs to be done?"i]
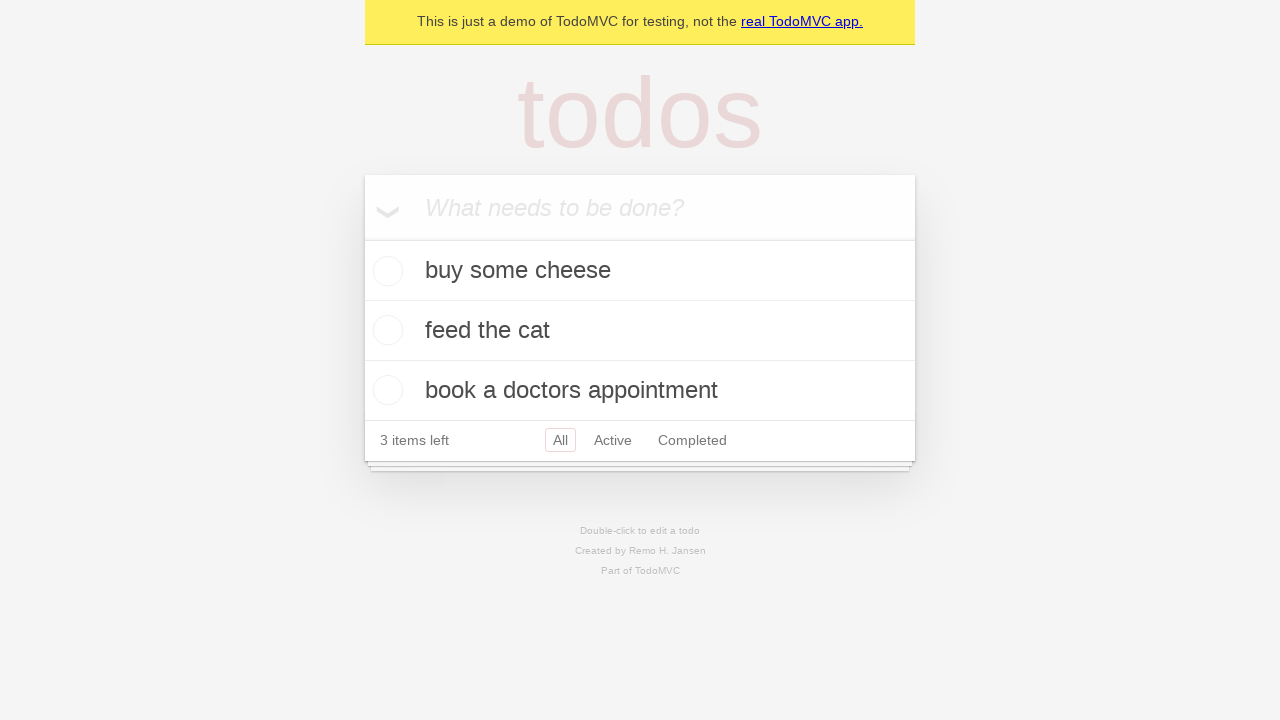

Waited for all 3 todos to be created
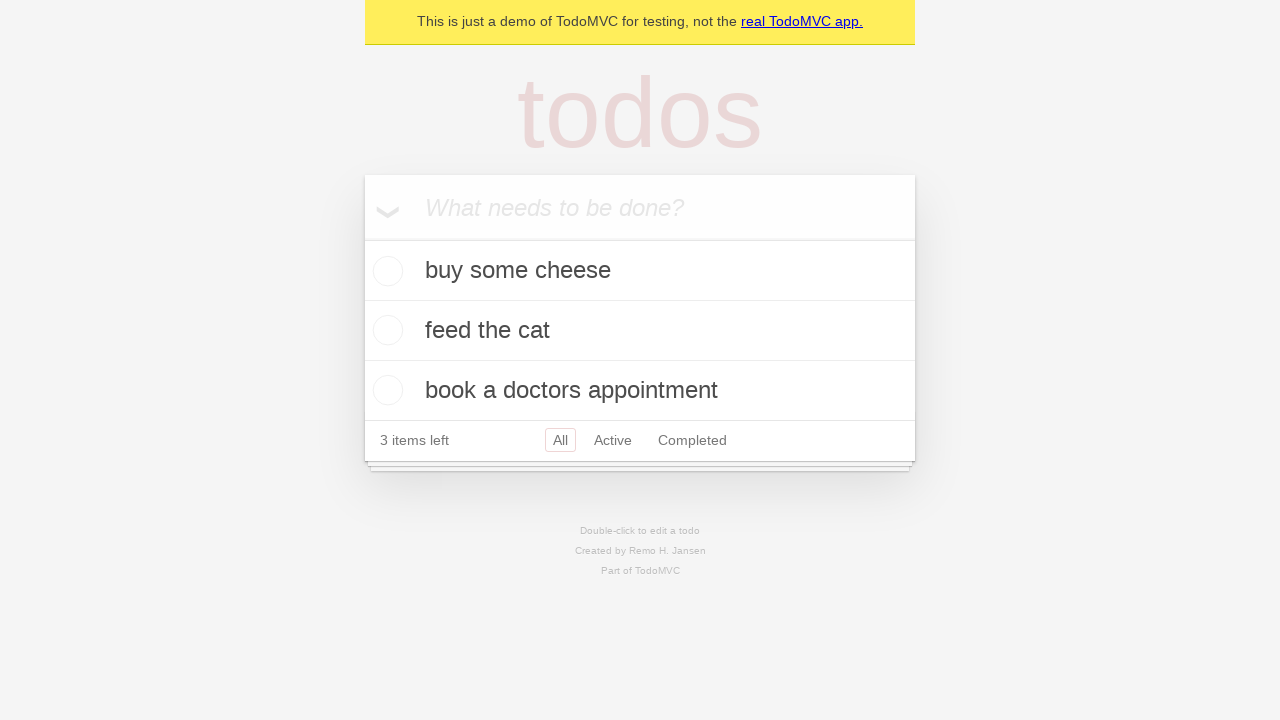

Checked the second todo item as completed at (385, 330) on internal:testid=[data-testid="todo-item"s] >> nth=1 >> internal:role=checkbox
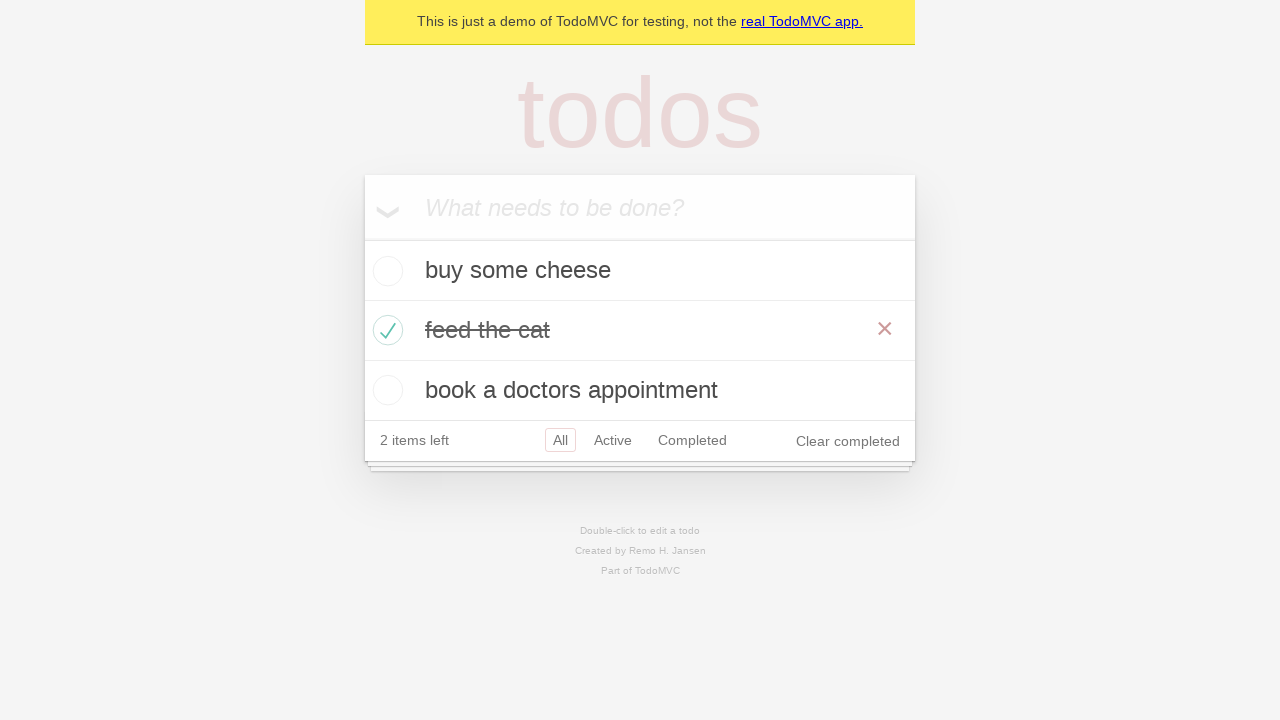

Clicked 'Clear completed' button at (848, 441) on internal:role=button[name="Clear completed"i]
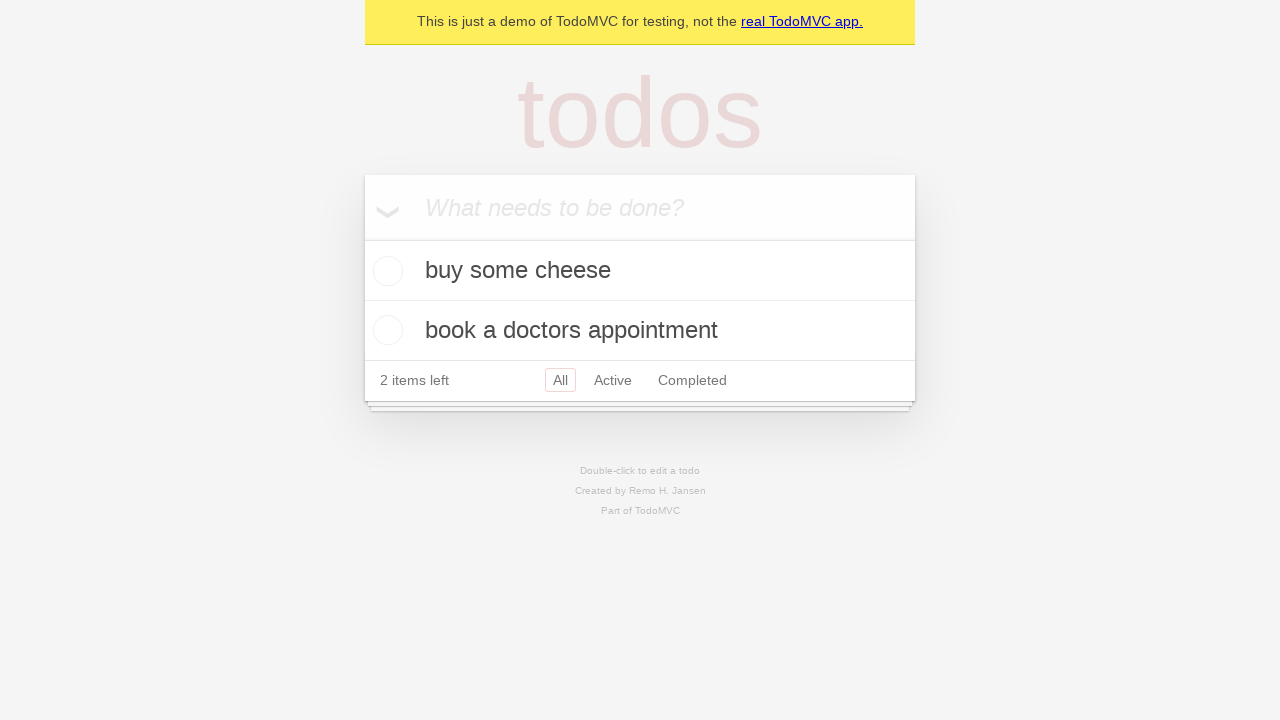

Waited for completed item to be removed, 2 items remaining
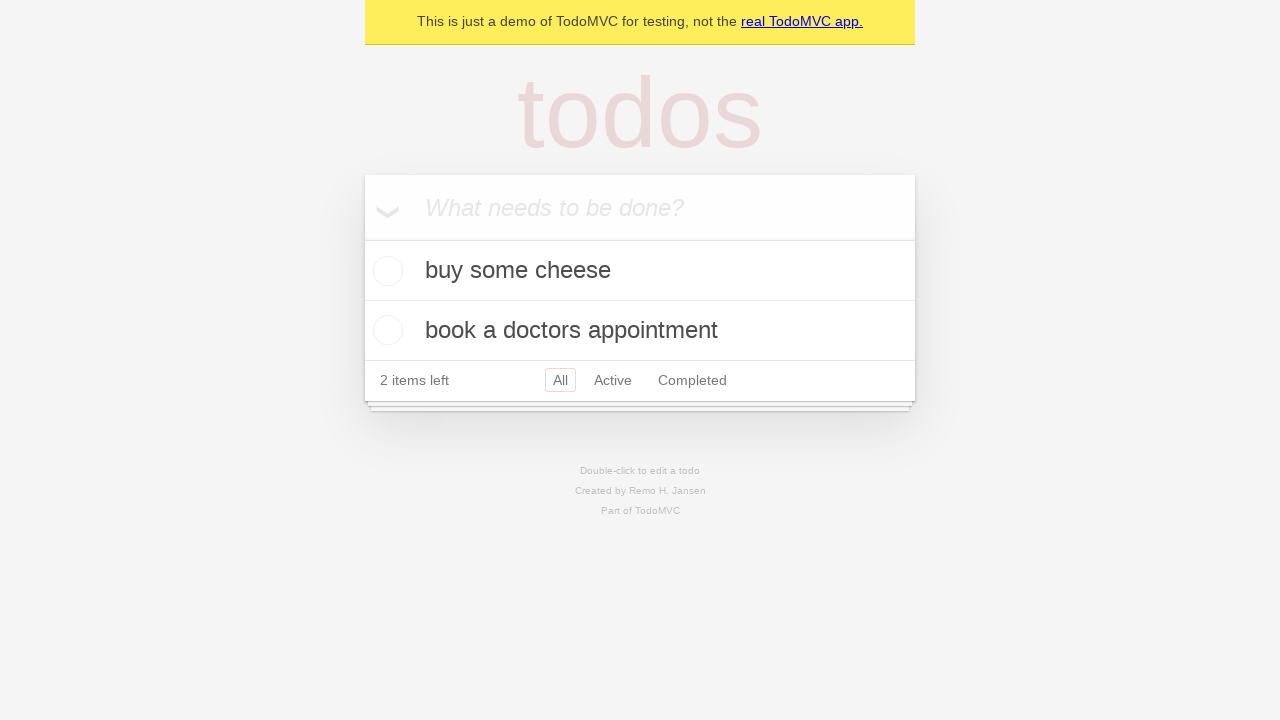

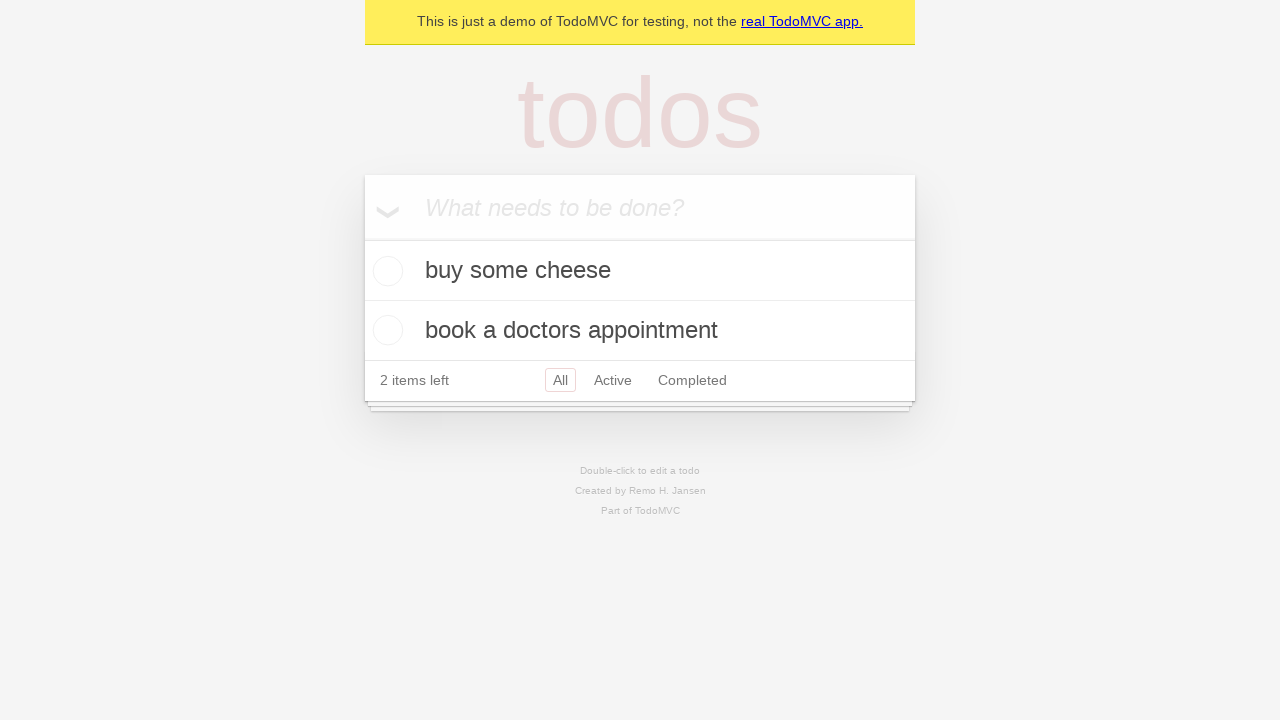